Tests input focus with assertions by clicking on the number input

Starting URL: https://the-internet.herokuapp.com/inputs

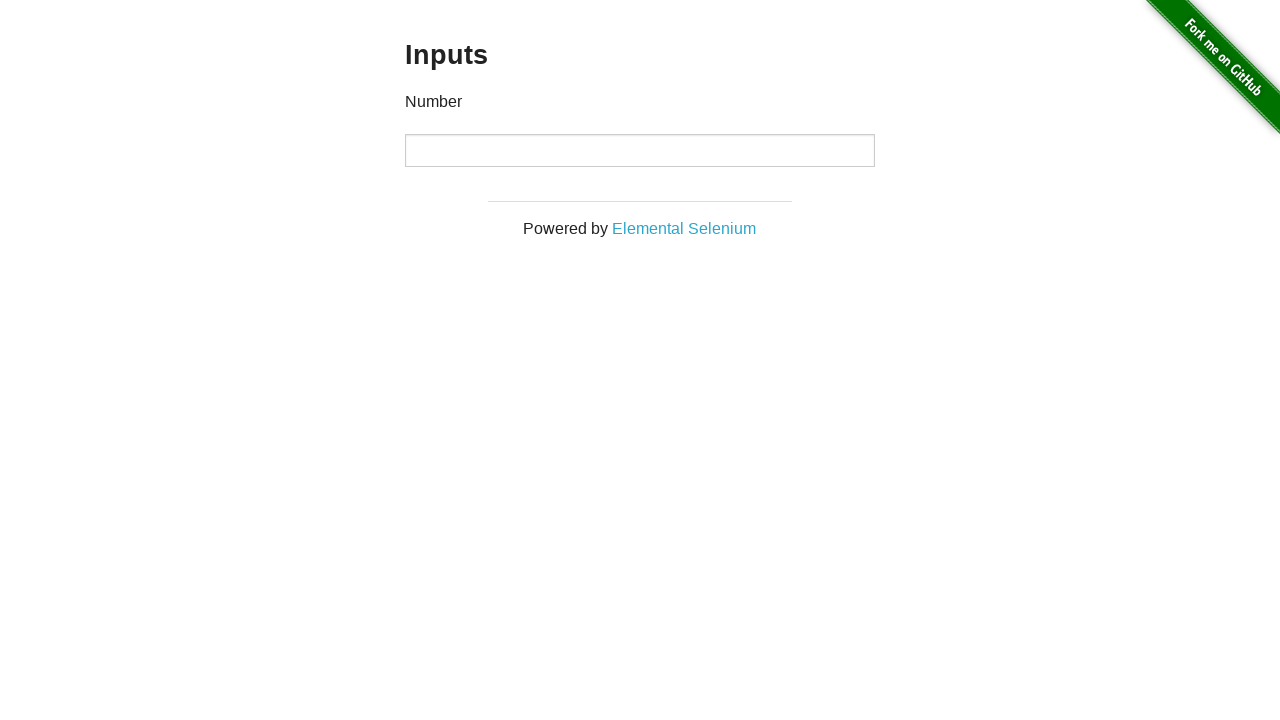

Waited for number input to be present on the page
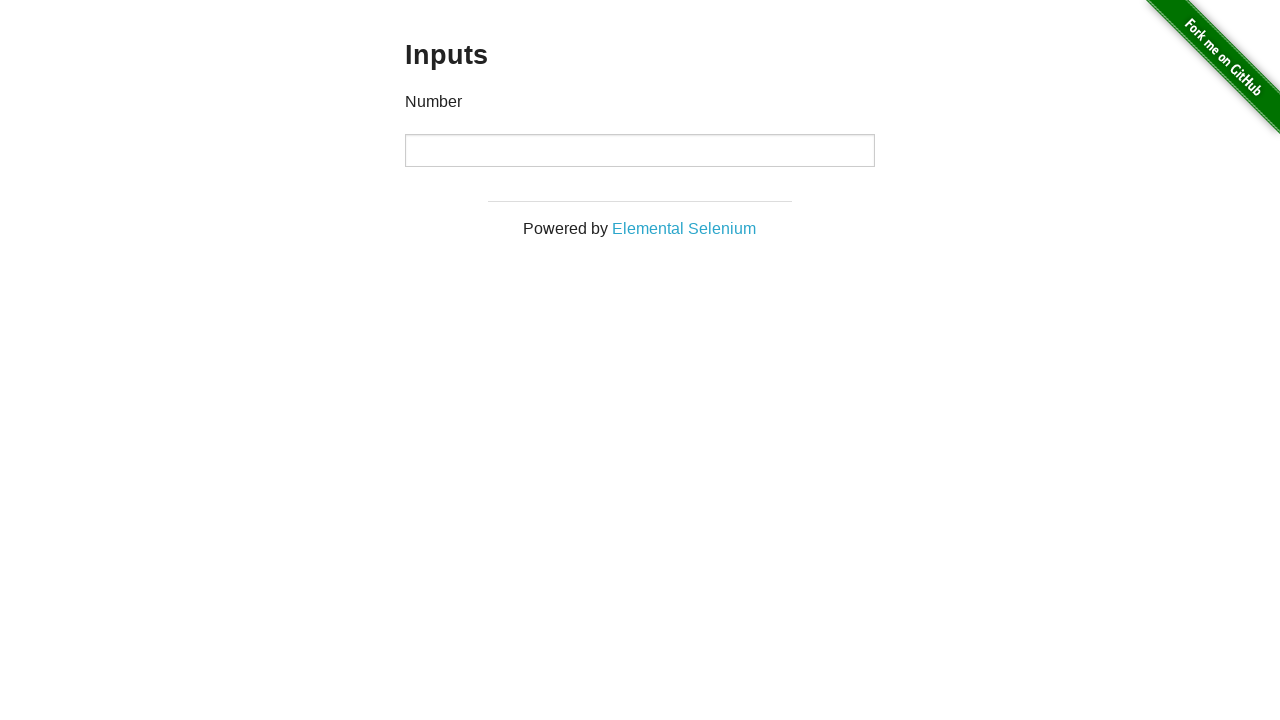

Clicked on the number input to focus it at (640, 150) on input[type='number']
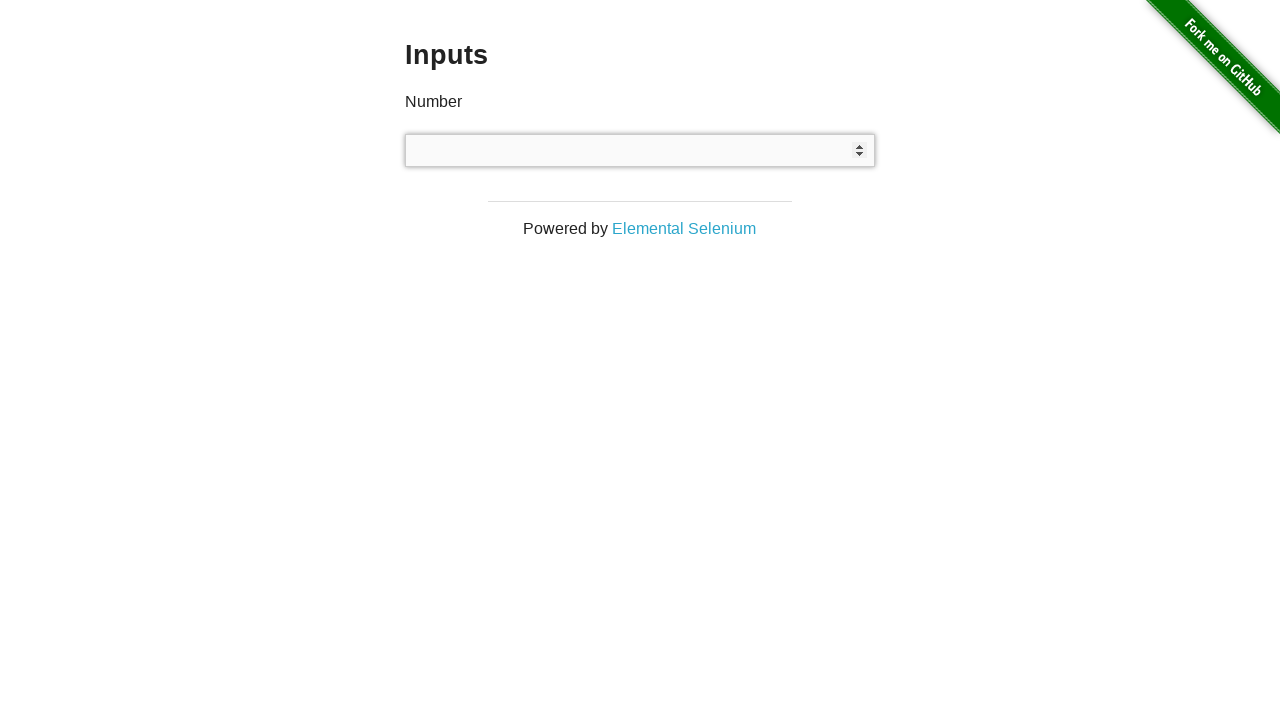

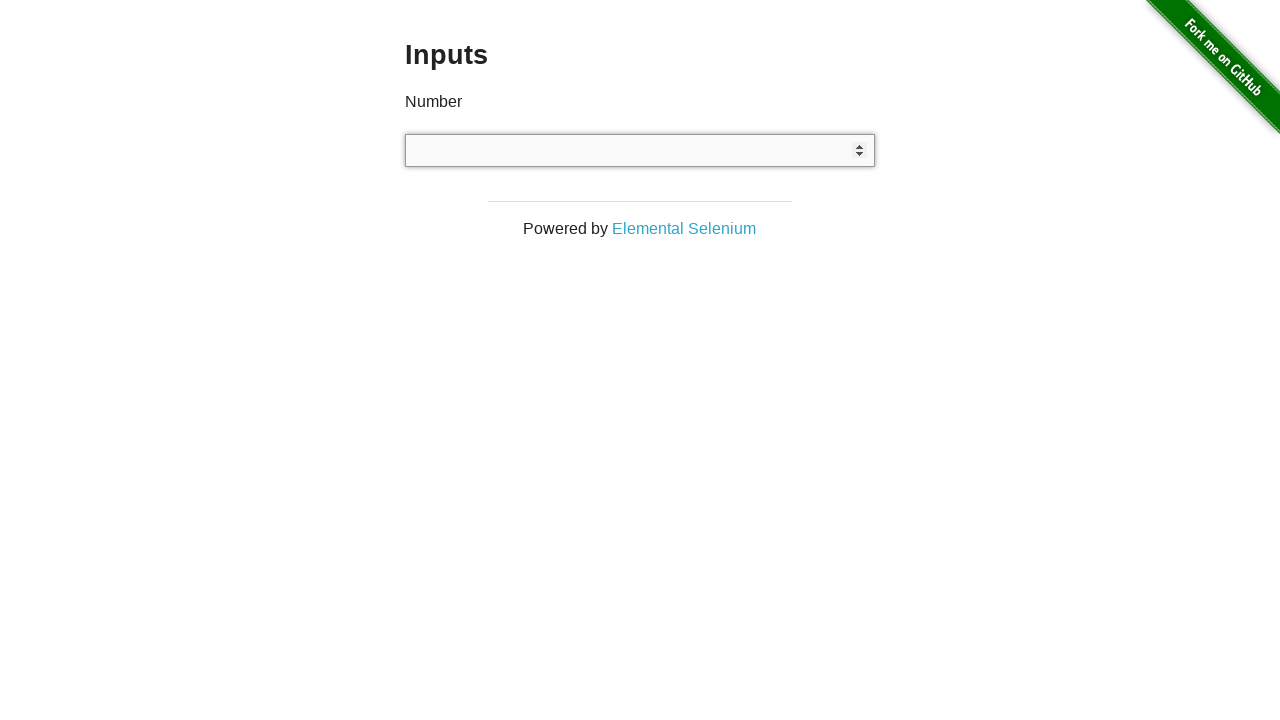